Tests multi-select dropdown functionality by selecting and deselecting multiple options using different methods (by text, index, and value)

Starting URL: https://demoqa.com/select-menu

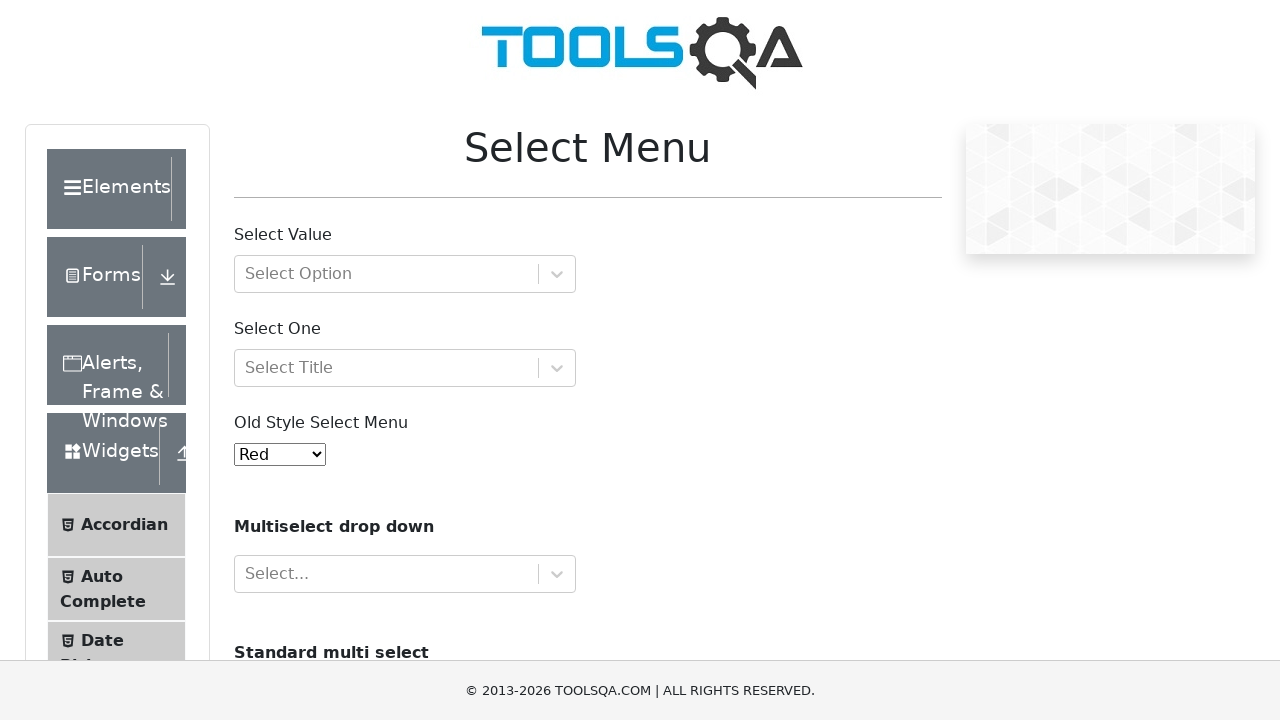

Retrieved page heading text
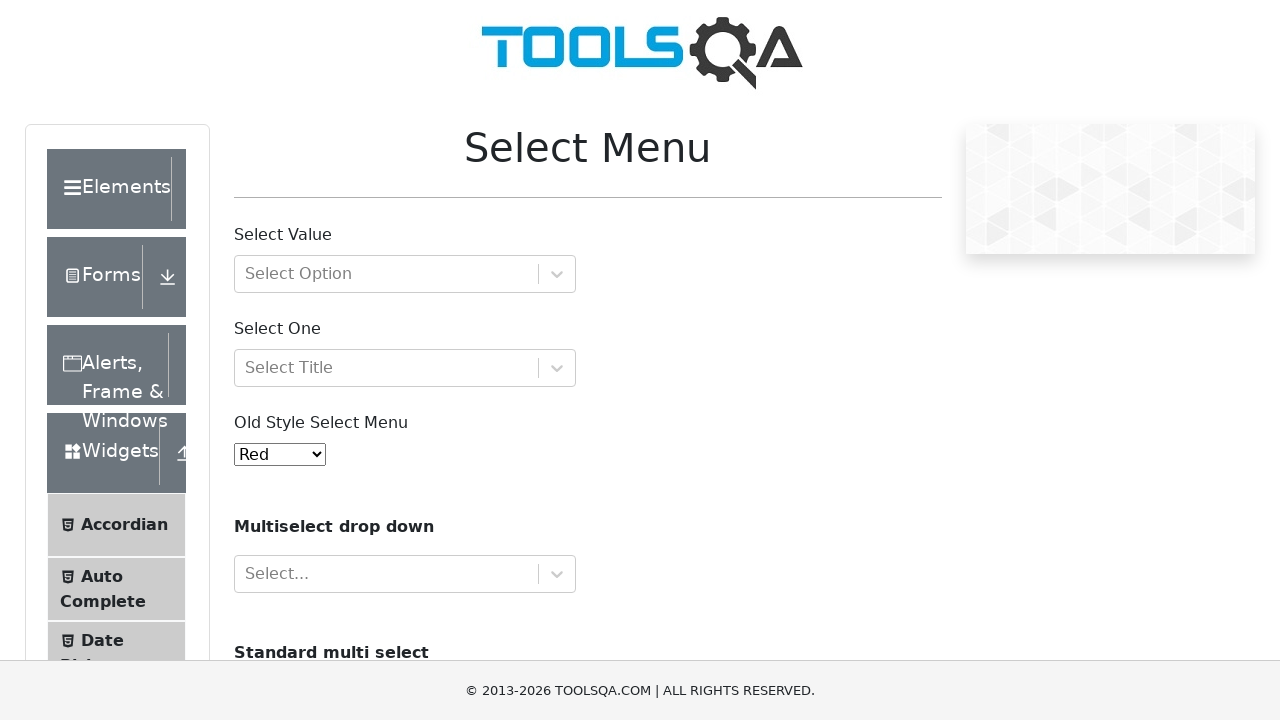

Verified page heading is 'Select Menu'
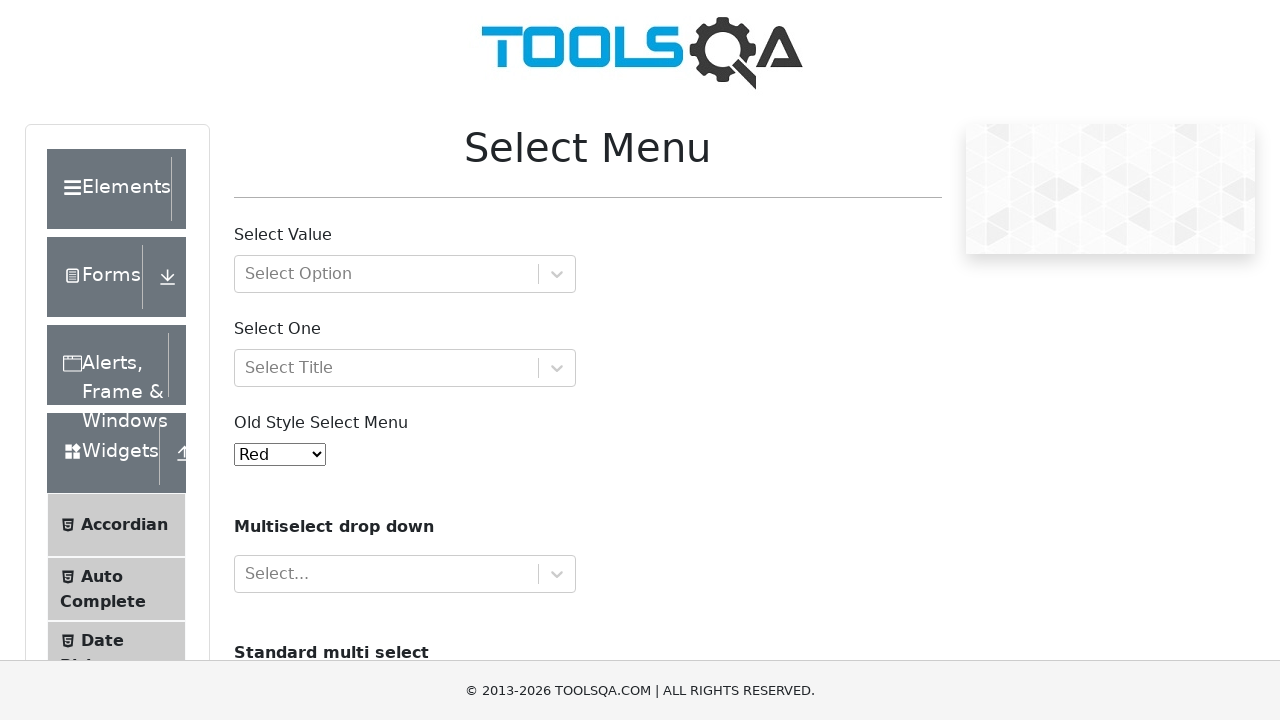

Scrolled to dropdown element
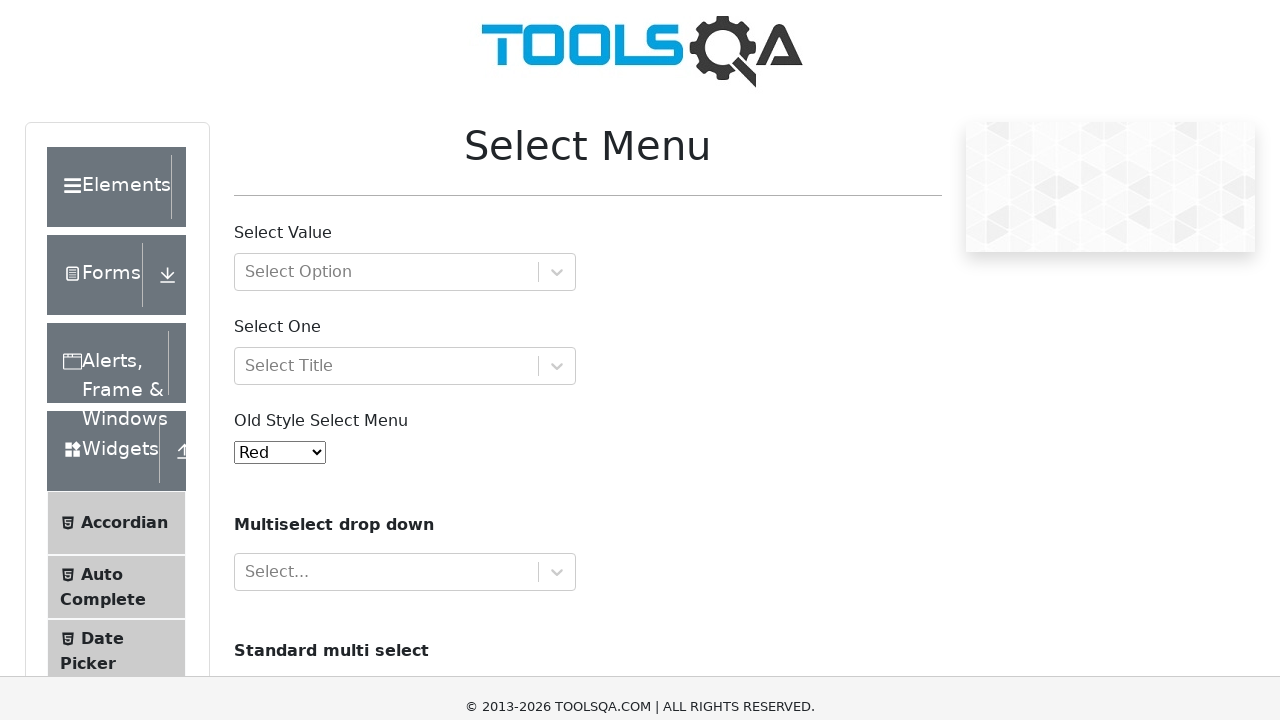

Located multi-select dropdown element
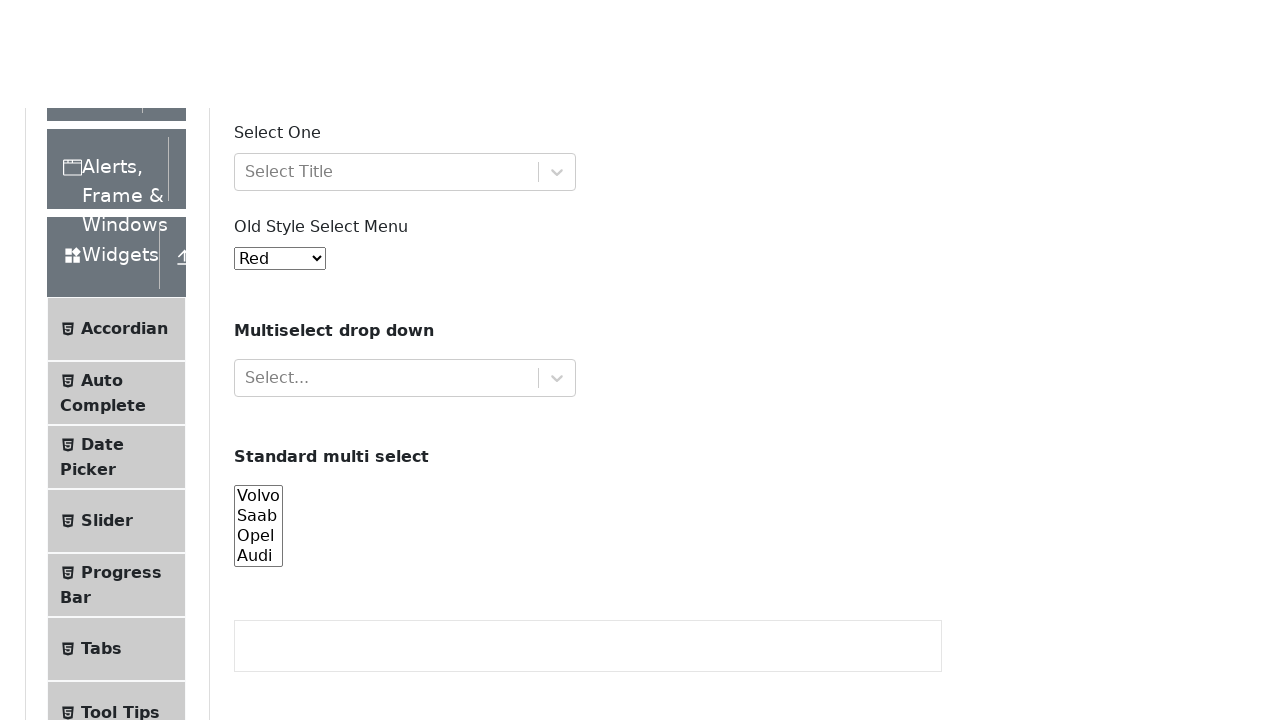

Selected 'Volvo' by visible text on #cars
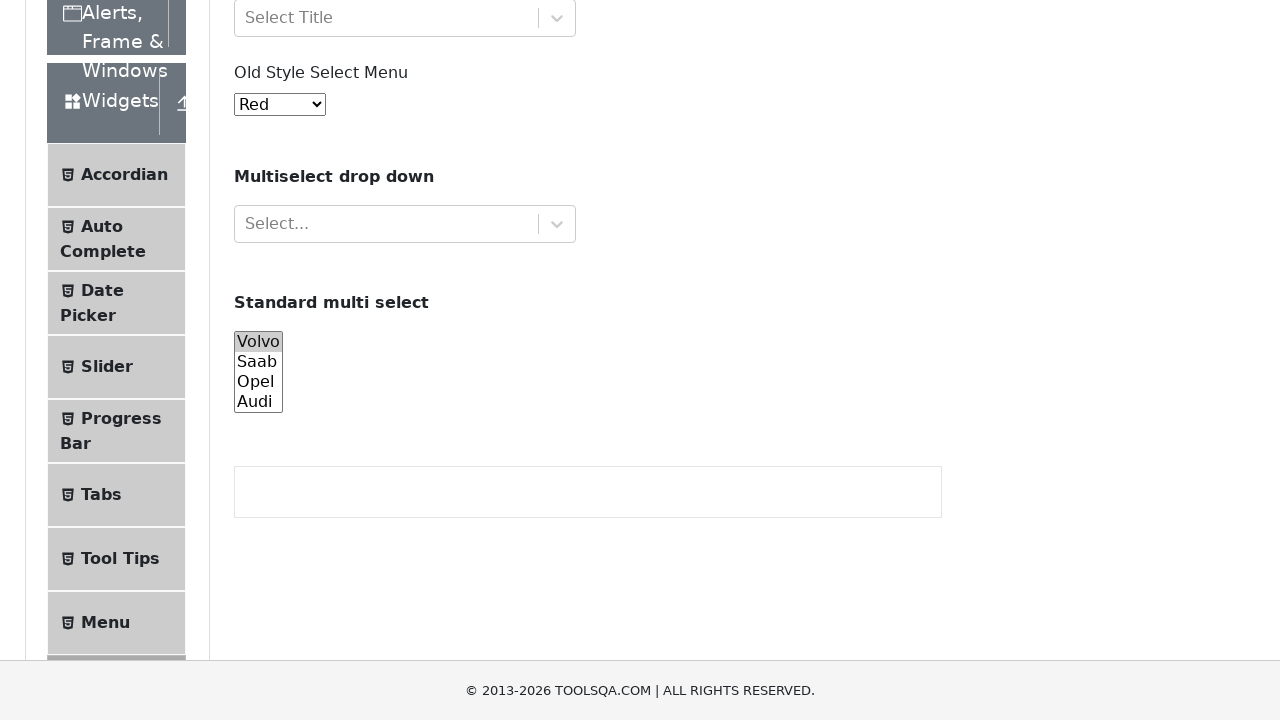

Selected option at index 2 on #cars
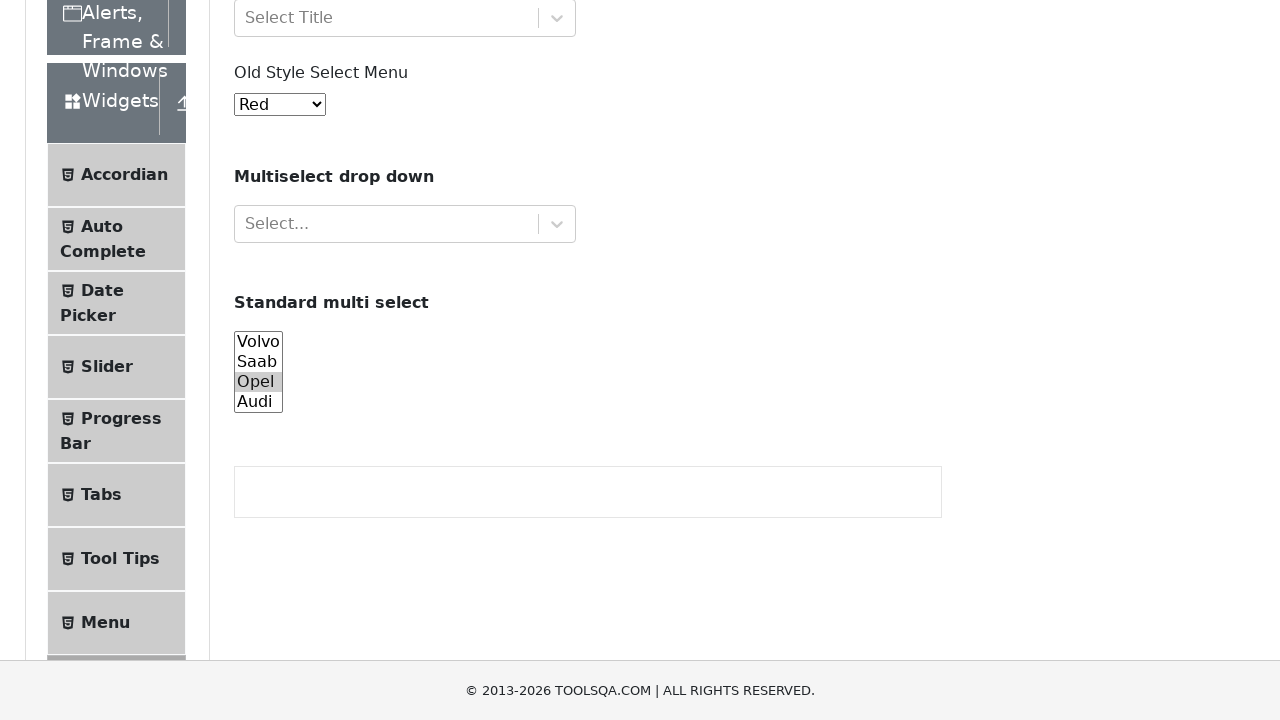

Selected 'audi' by value on #cars
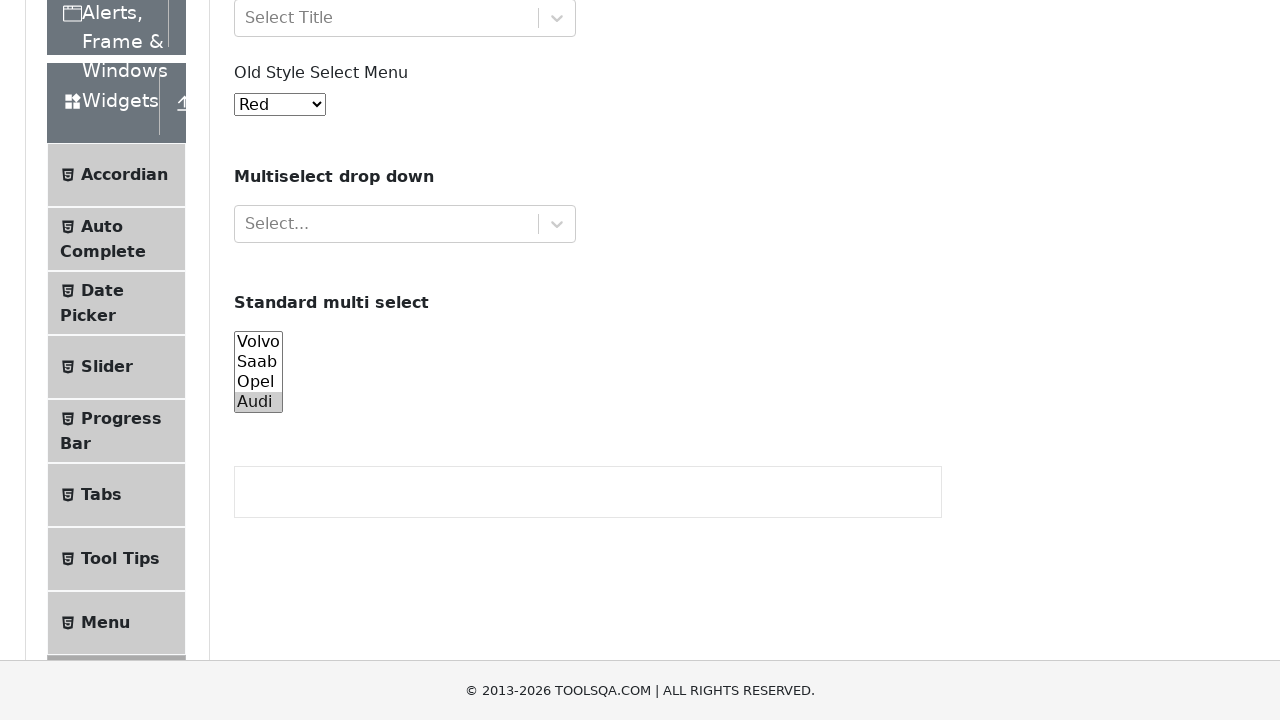

Retrieved currently selected values from dropdown
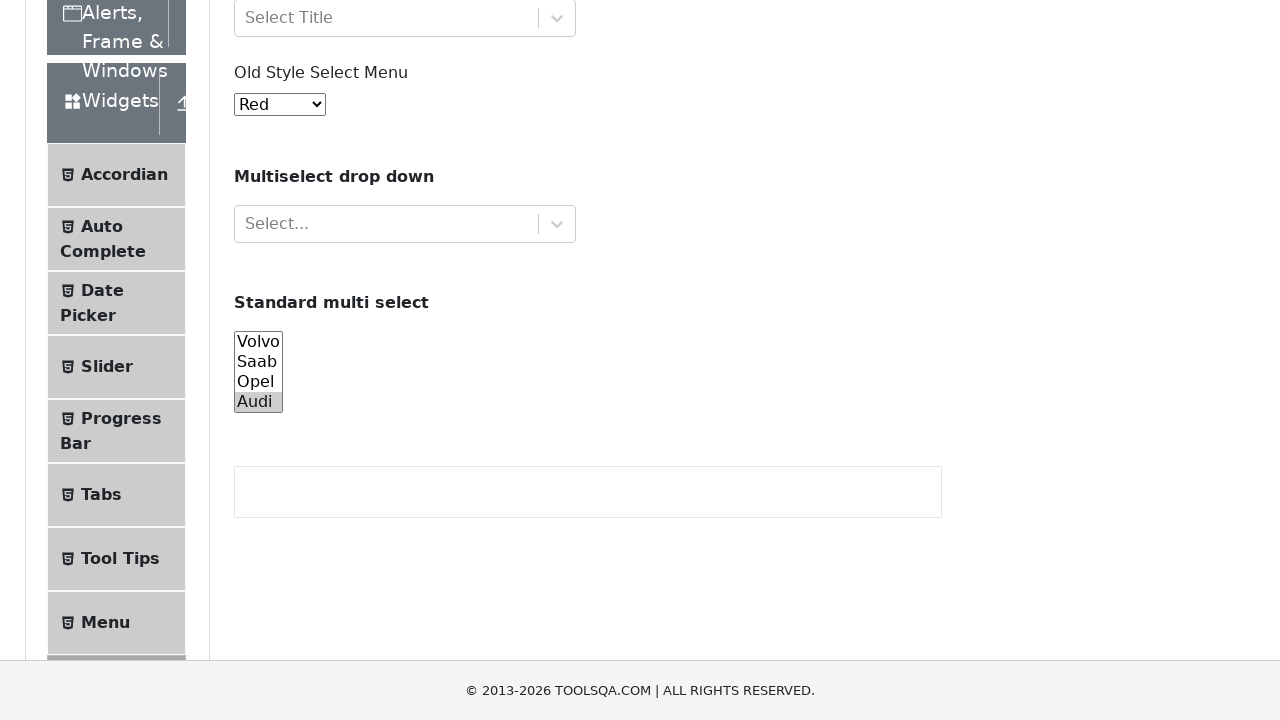

Deselected 'audi' from dropdown on #cars
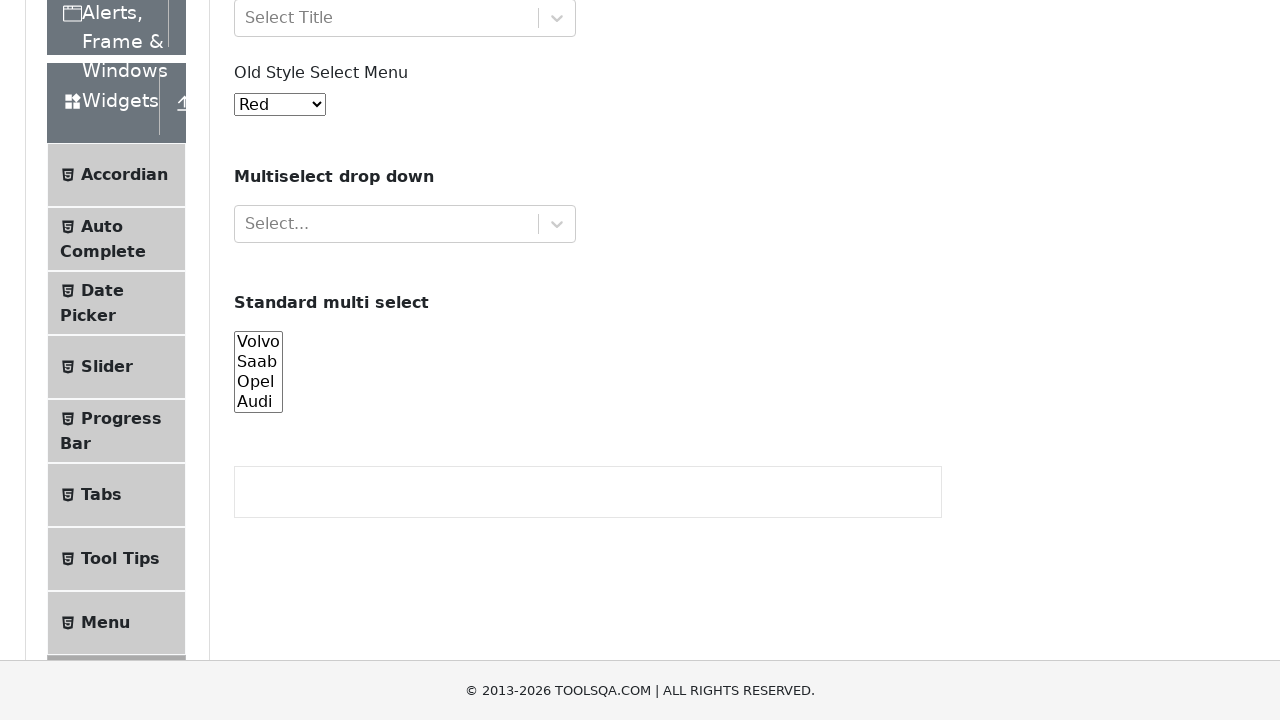

Retrieved all options from dropdown
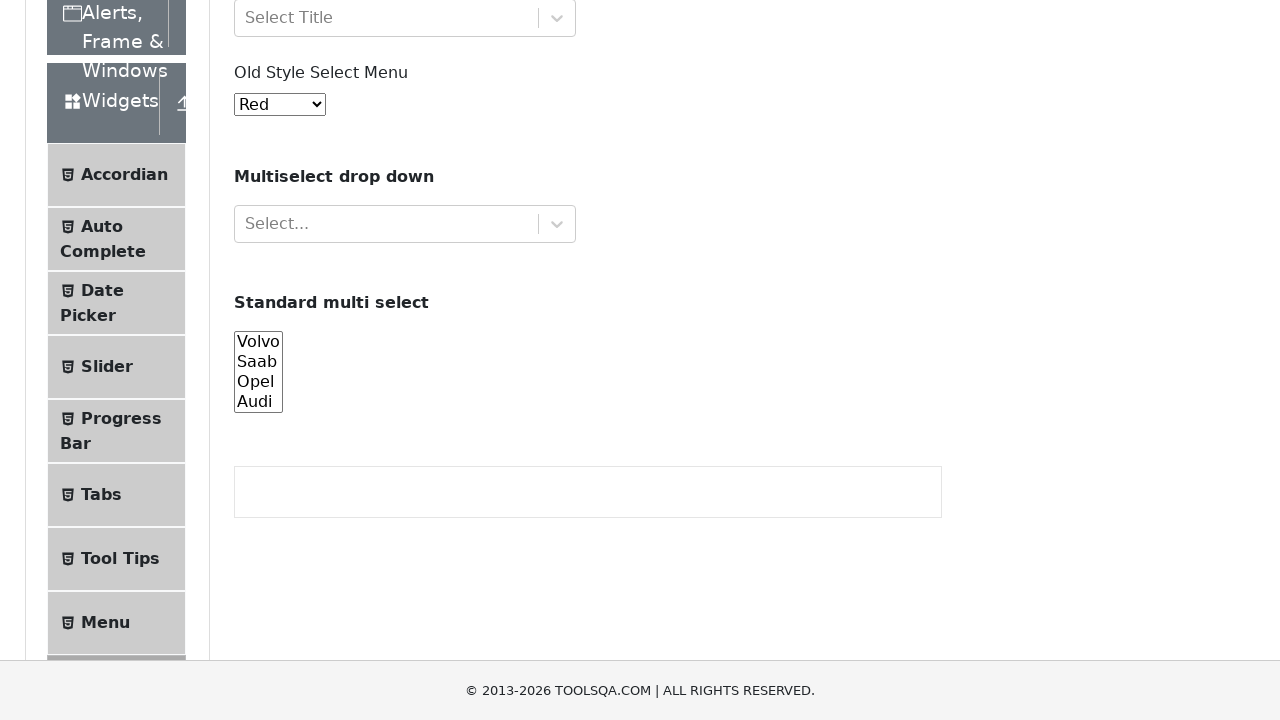

Retrieved value of option at index 2
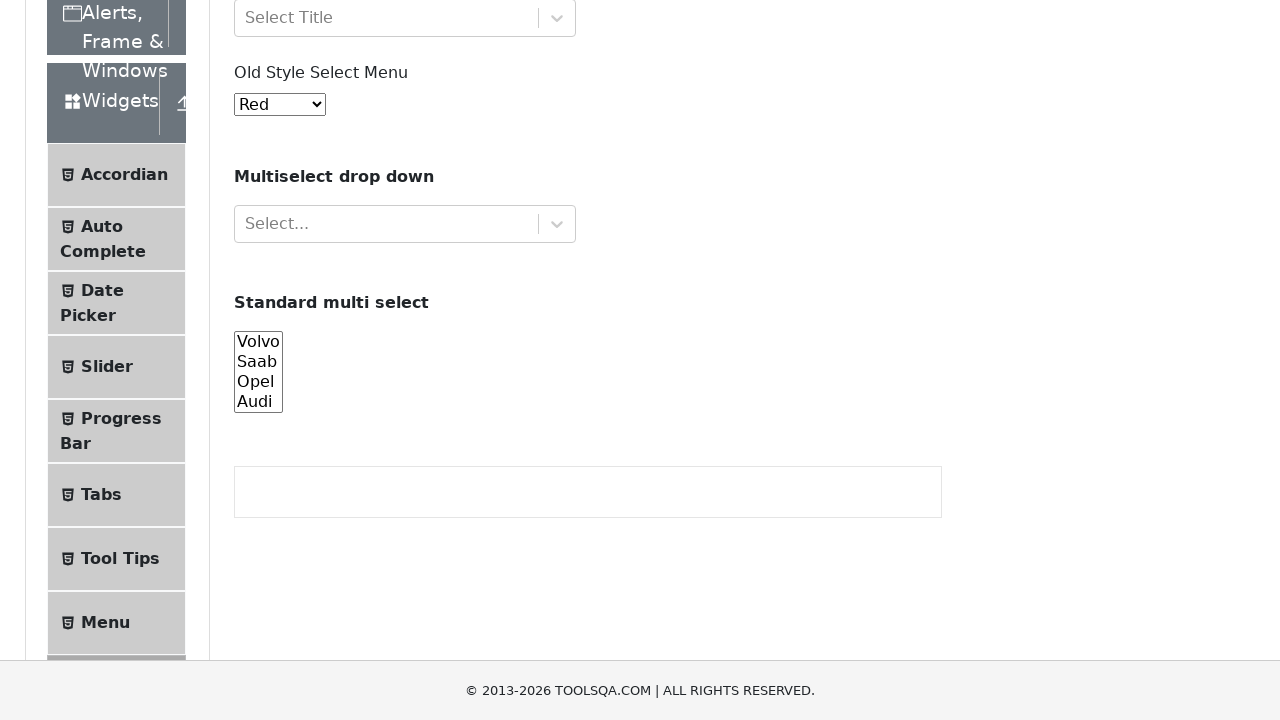

Deselected option at index 2 from dropdown on #cars
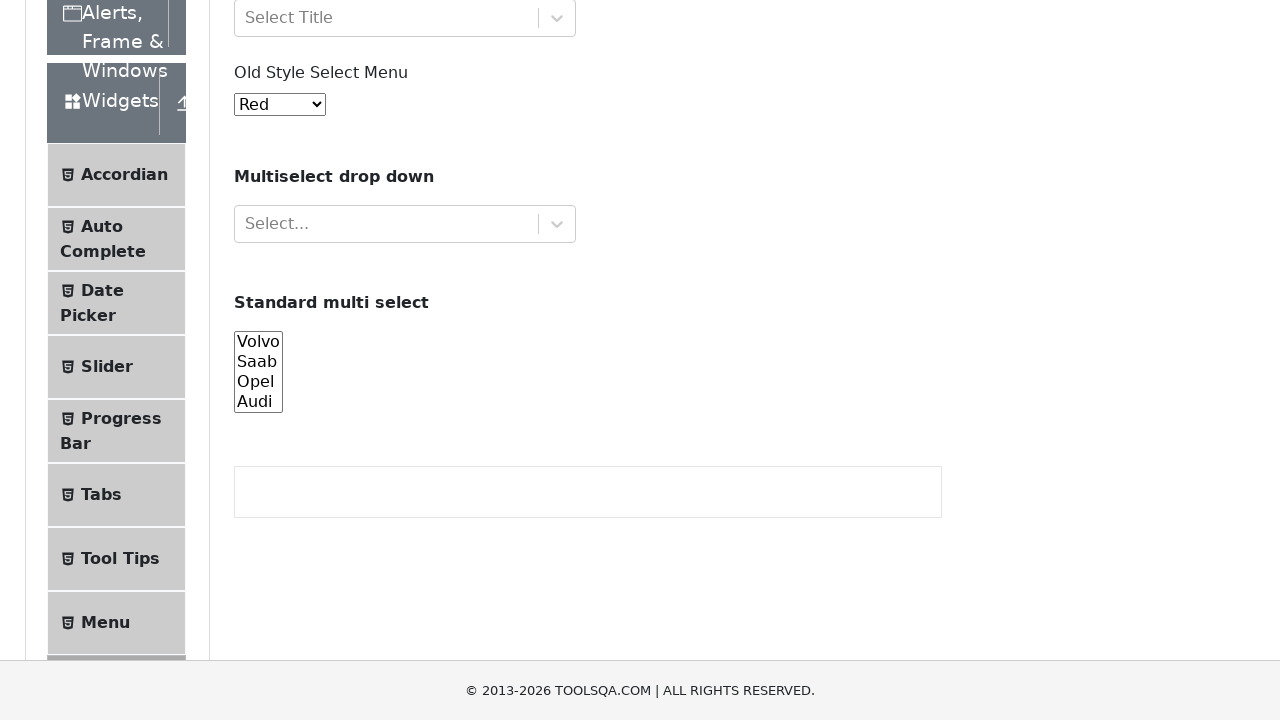

Scrolled to bottom of page
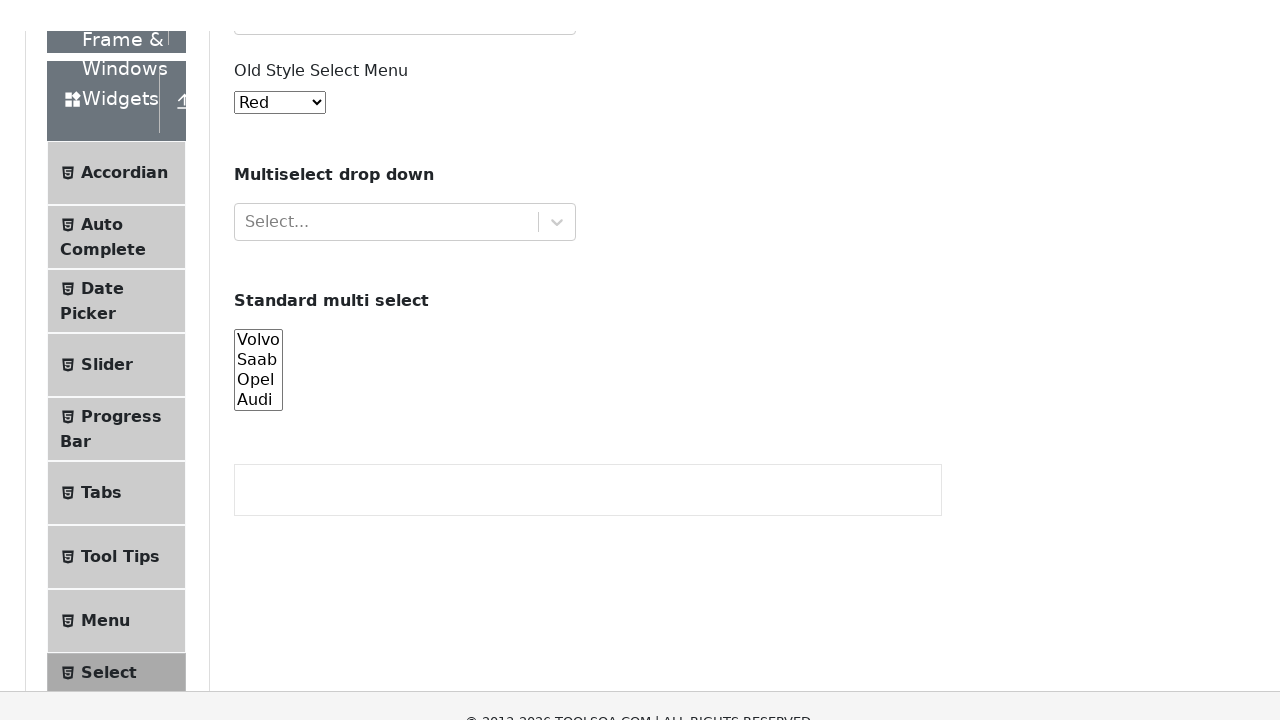

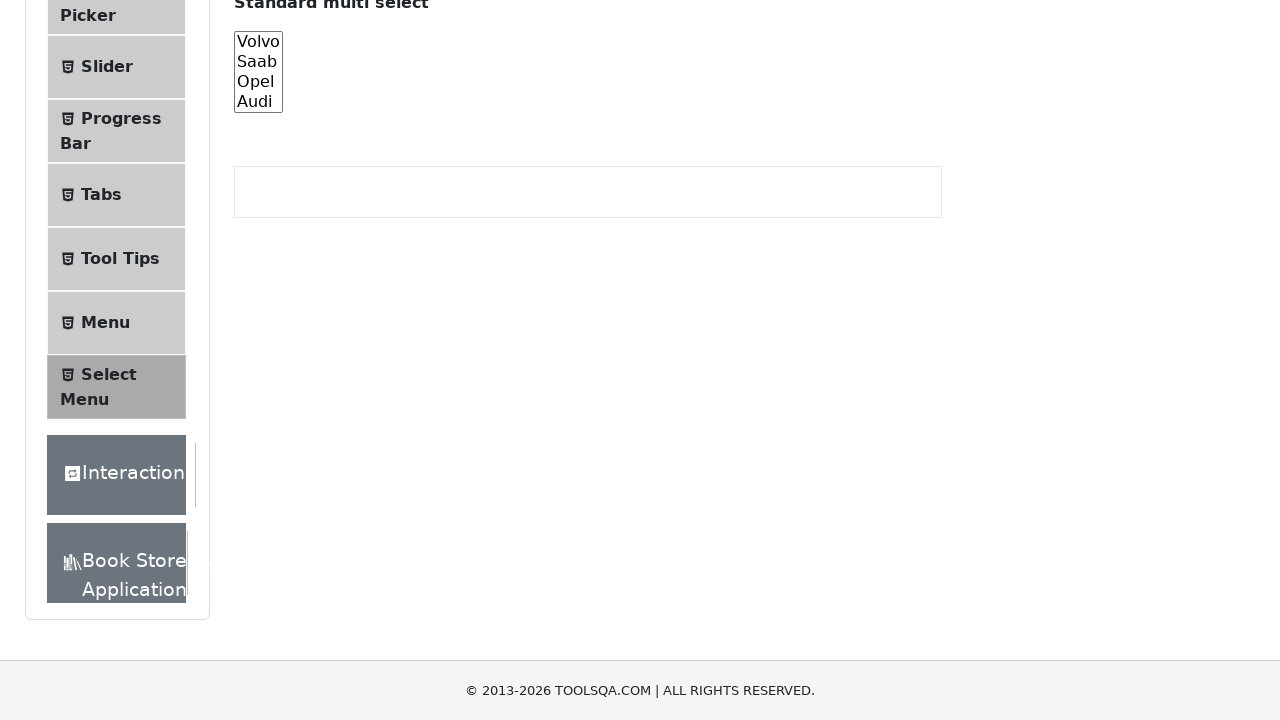